Navigates to a TechRadar Surface Pro 4 review page and scrolls down multiple times to simulate reading the article

Starting URL: http://www.techradar.com/us/reviews/pc-mac/tablets/microsoft-surface-pro-4-1290285/review

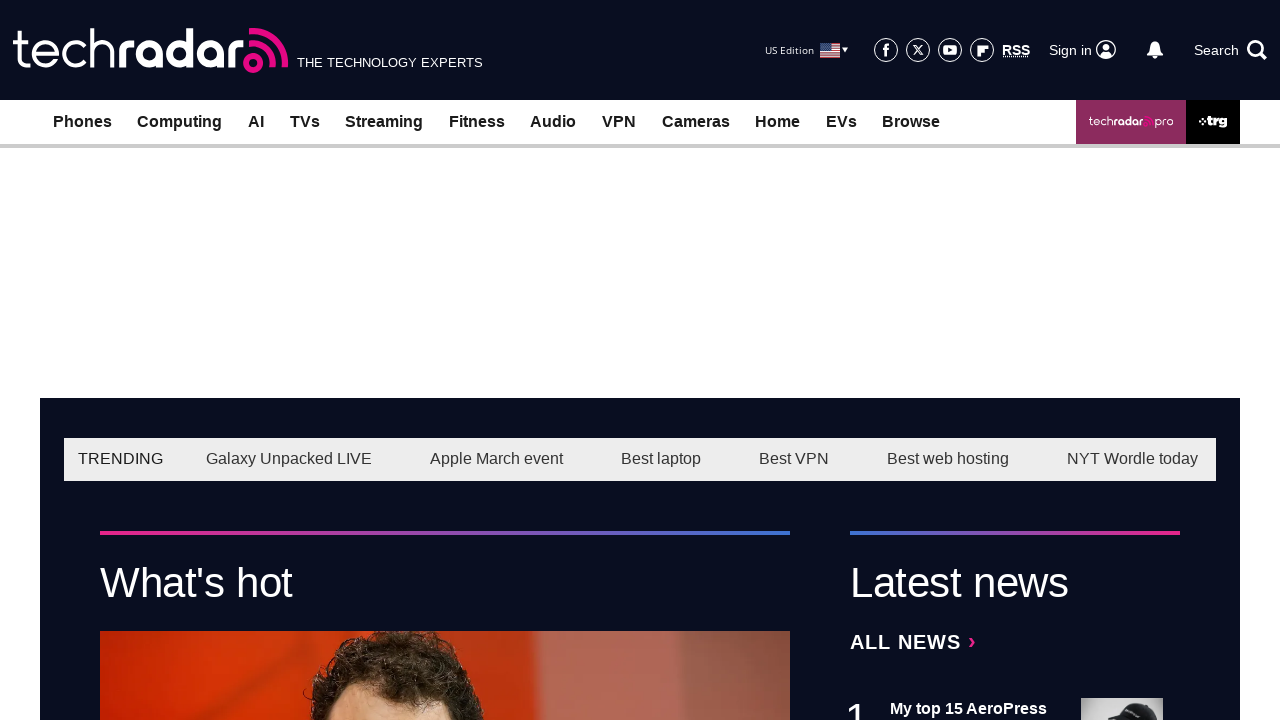

Waited for page to load (domcontentloaded)
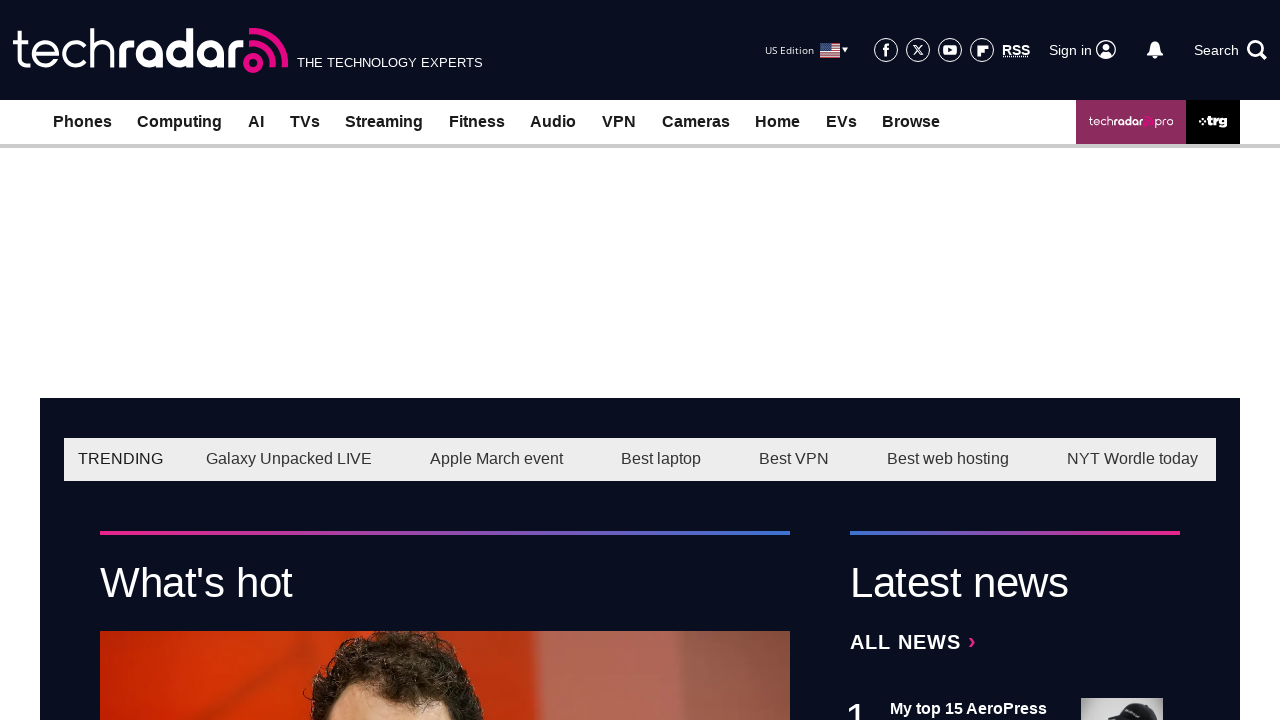

Scrolled down by one viewport height (iteration 1/10)
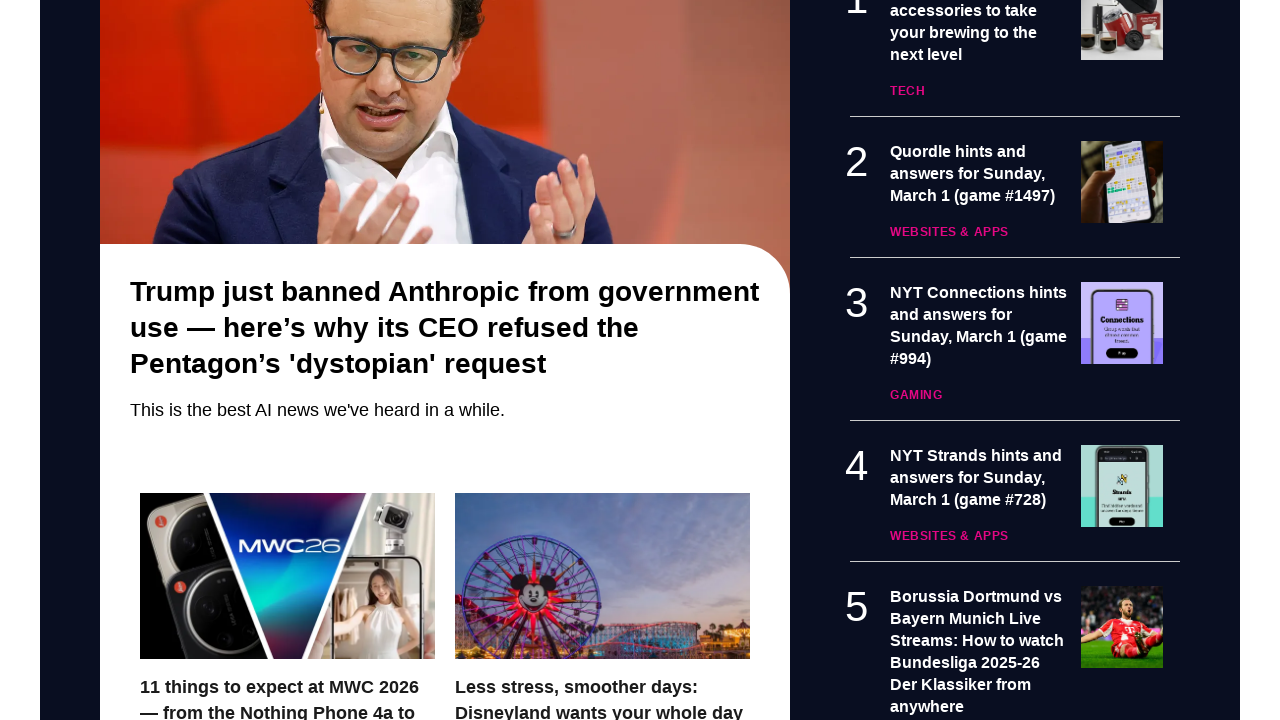

Waited 500ms for content to load
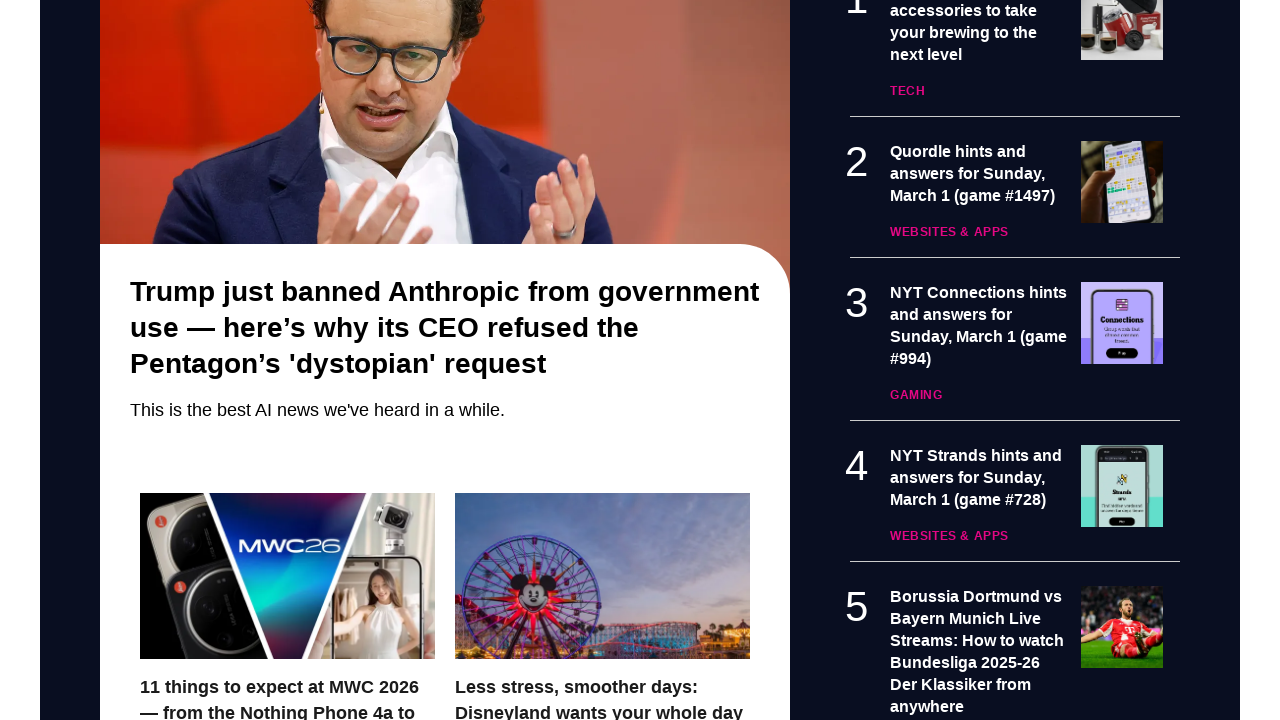

Scrolled down by one viewport height (iteration 2/10)
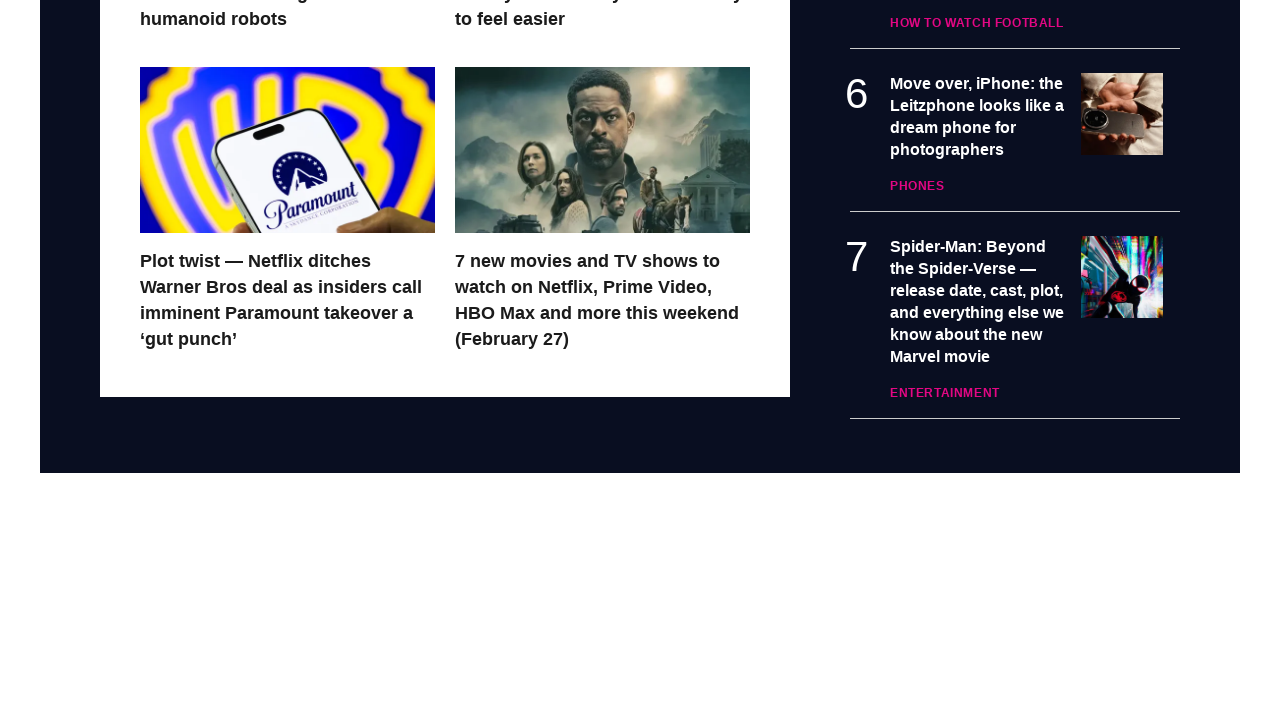

Waited 500ms for content to load
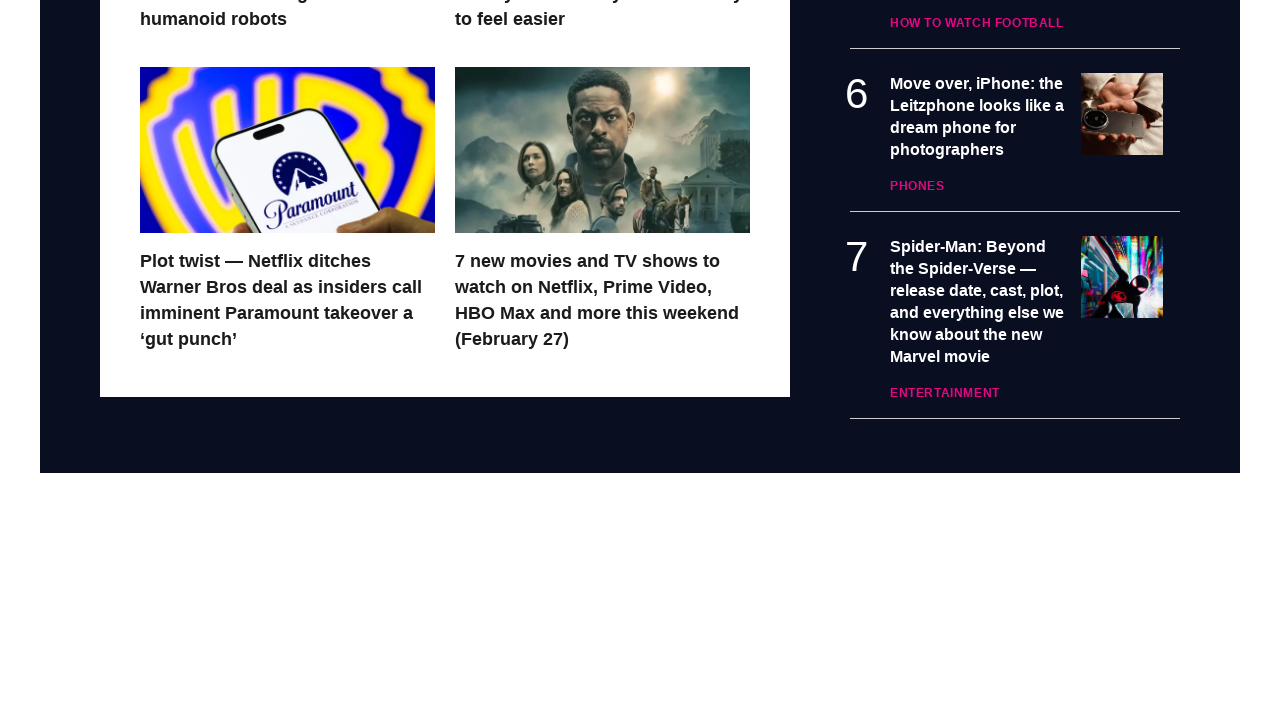

Scrolled down by one viewport height (iteration 3/10)
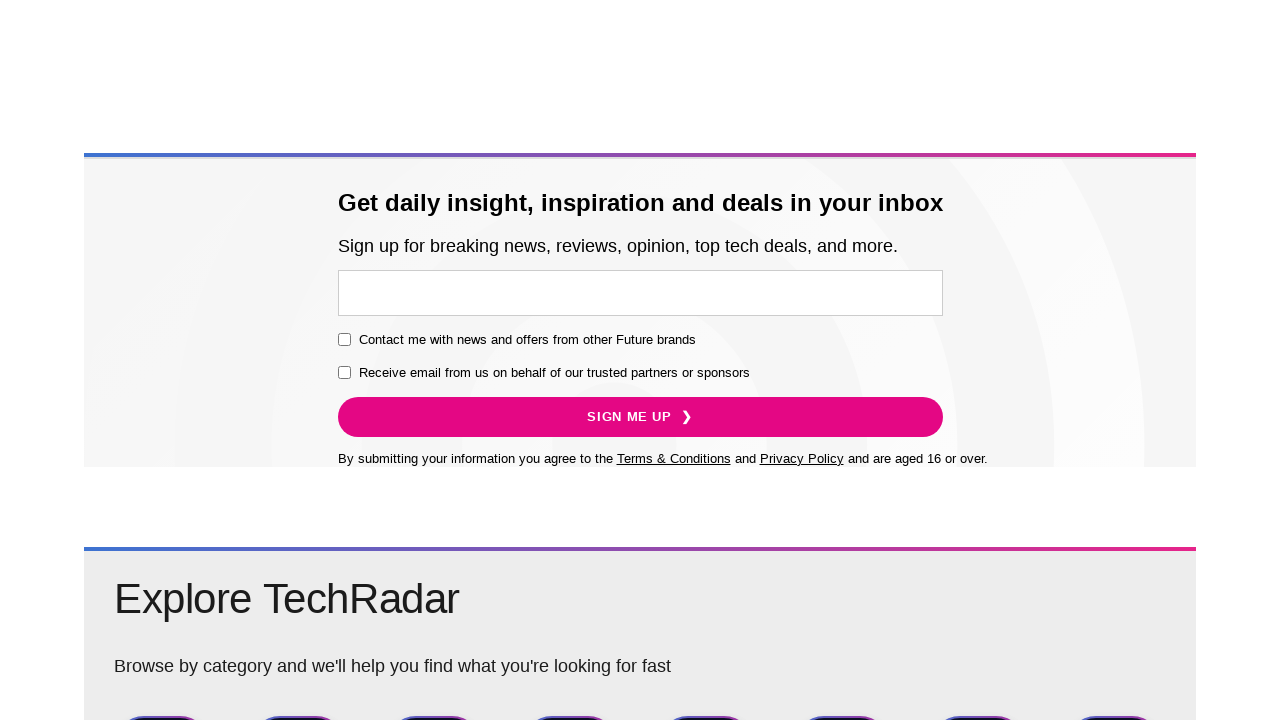

Waited 500ms for content to load
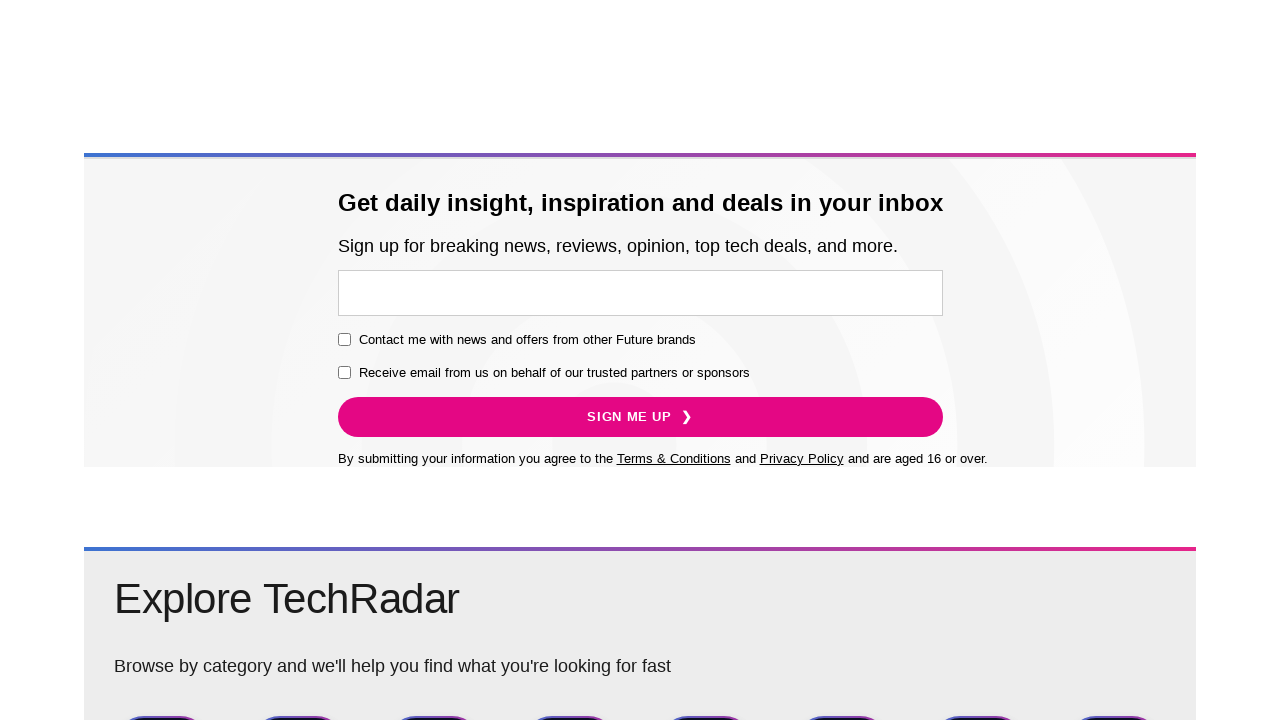

Scrolled down by one viewport height (iteration 4/10)
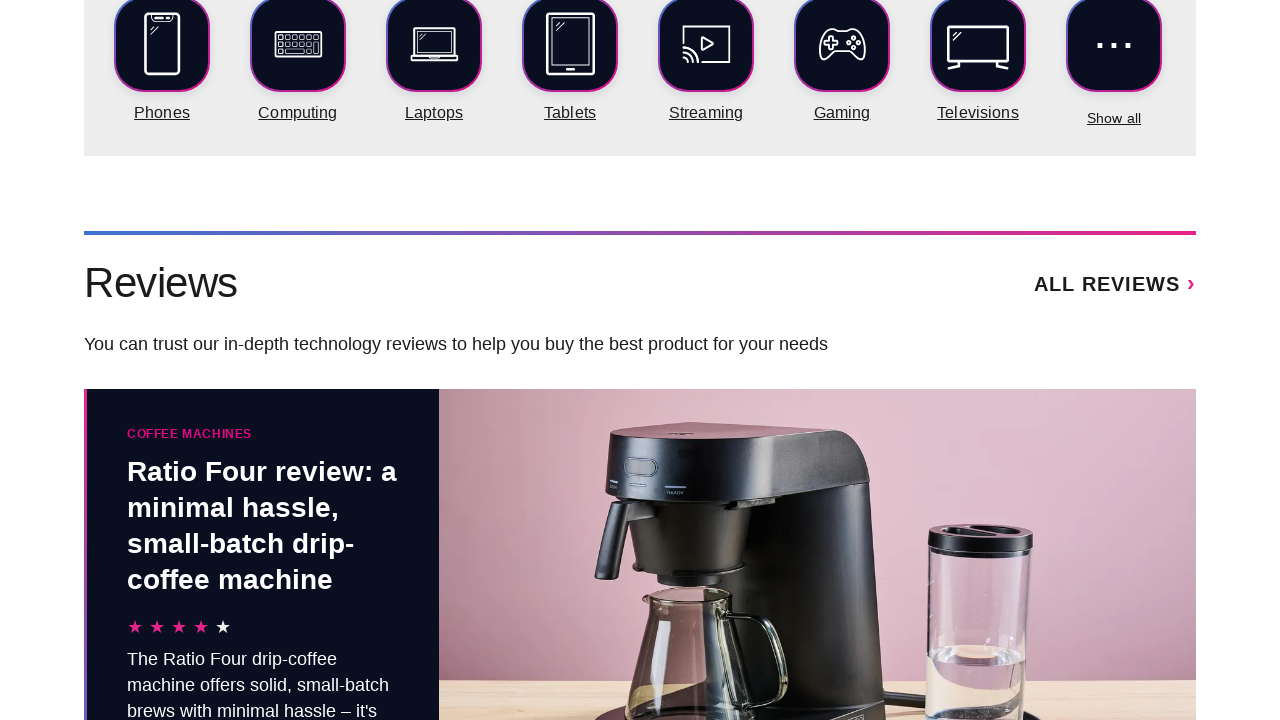

Waited 500ms for content to load
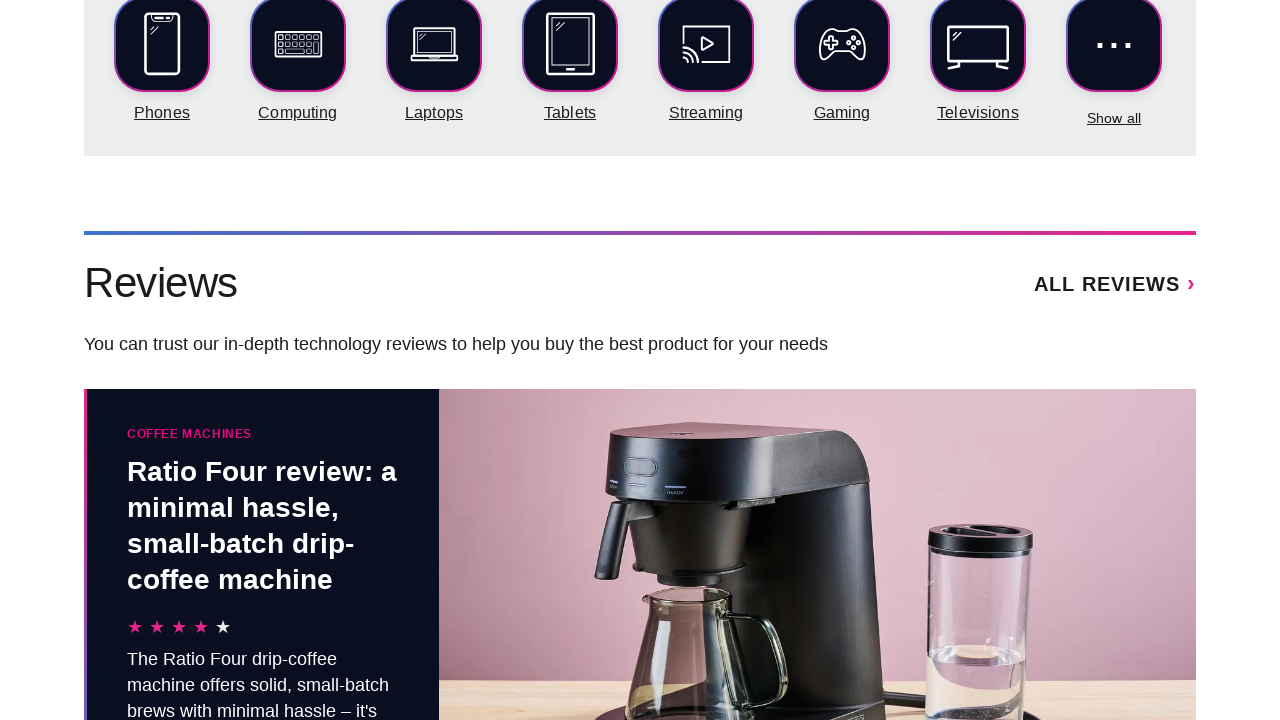

Scrolled down by one viewport height (iteration 5/10)
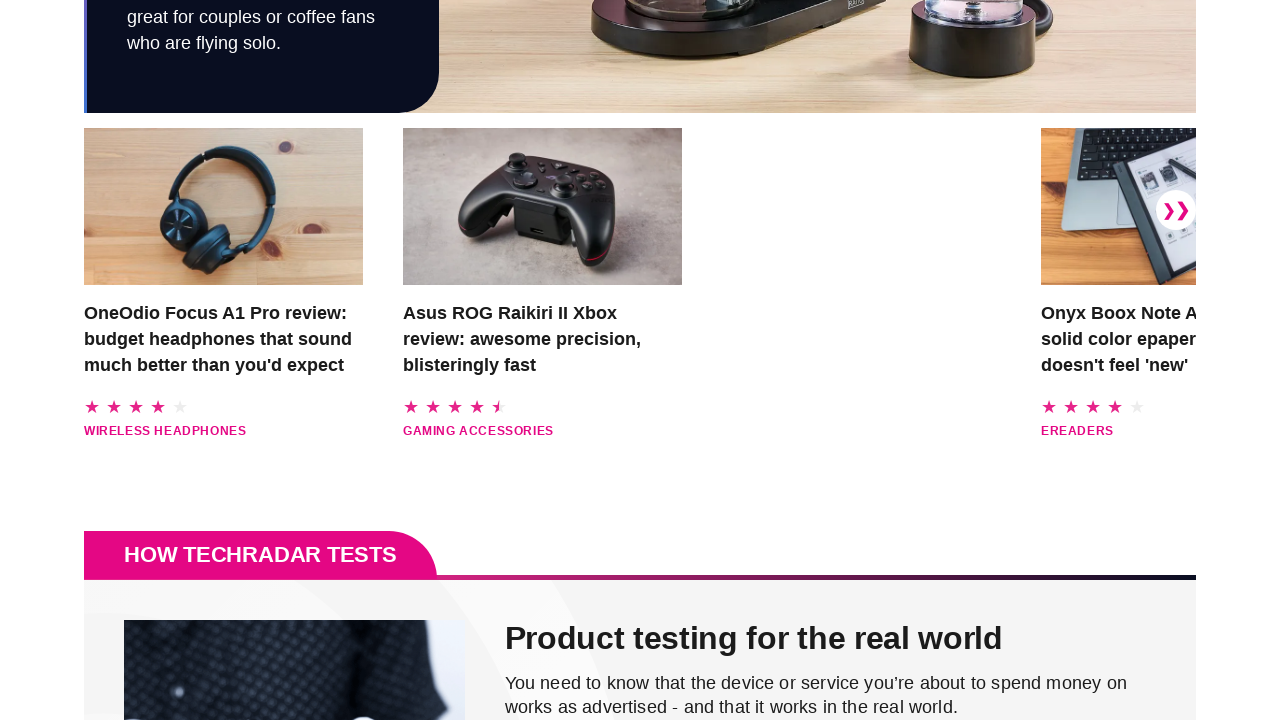

Waited 500ms for content to load
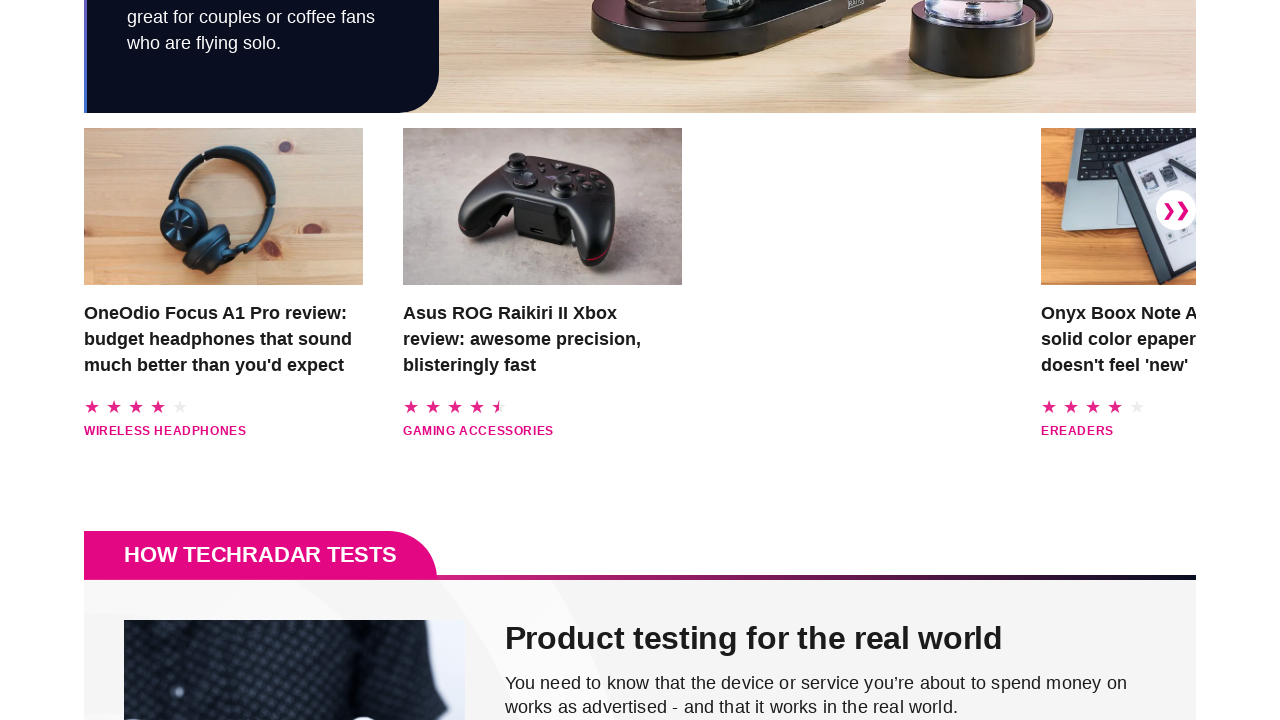

Scrolled down by one viewport height (iteration 6/10)
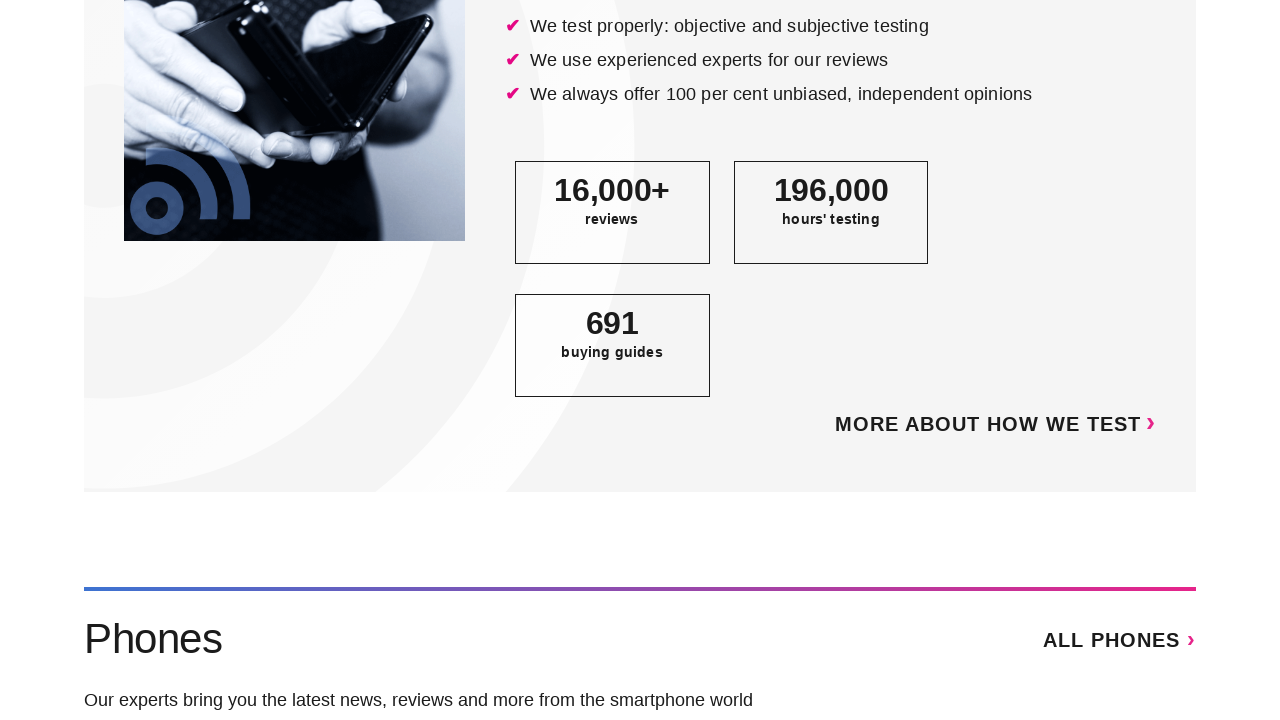

Waited 500ms for content to load
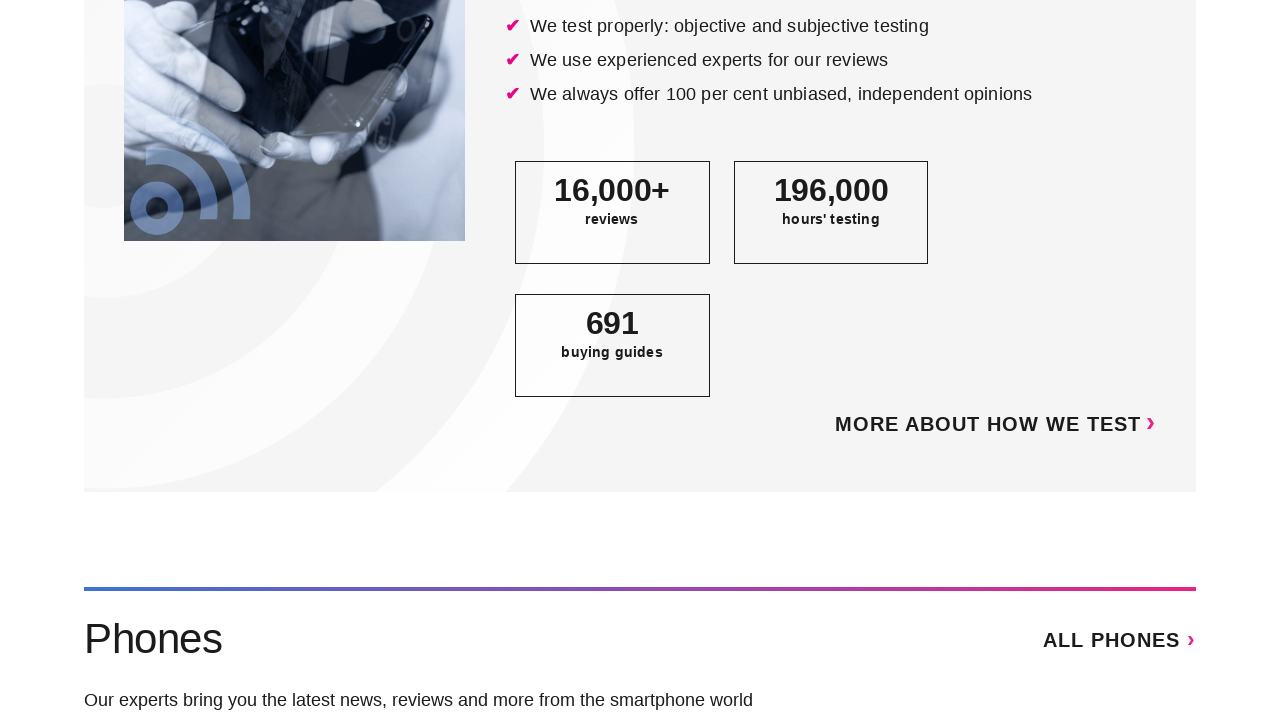

Scrolled down by one viewport height (iteration 7/10)
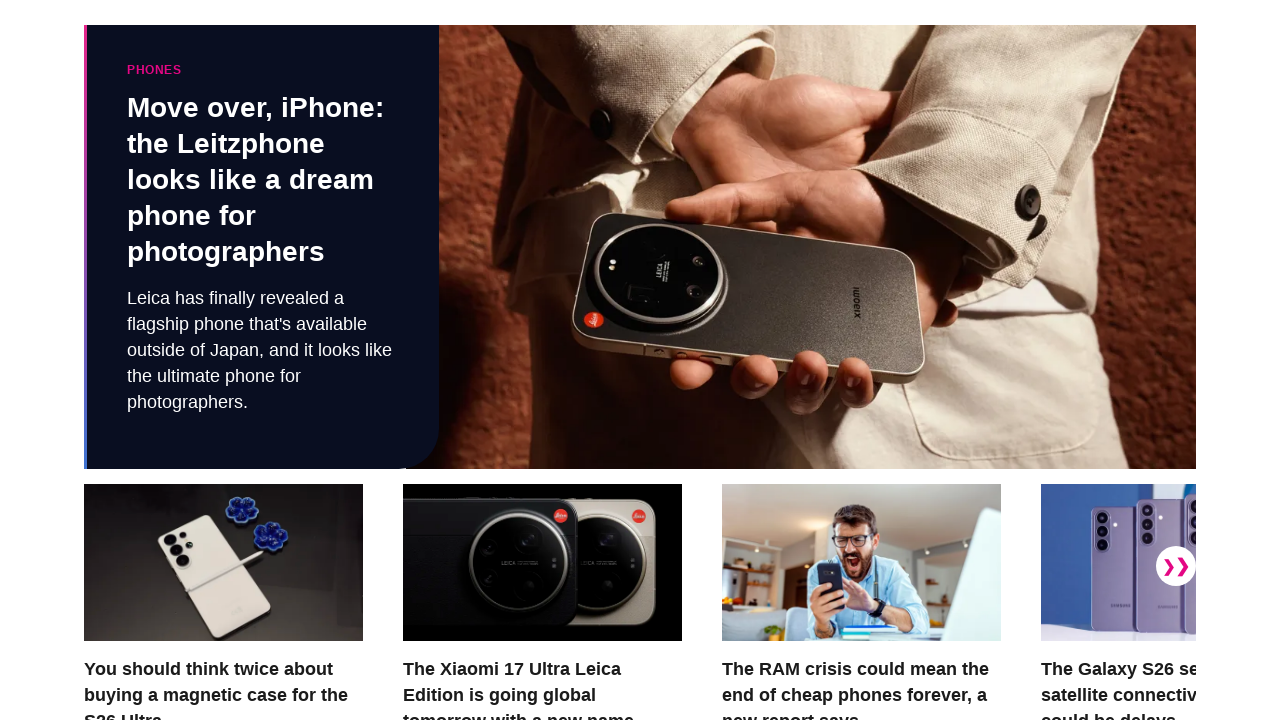

Waited 500ms for content to load
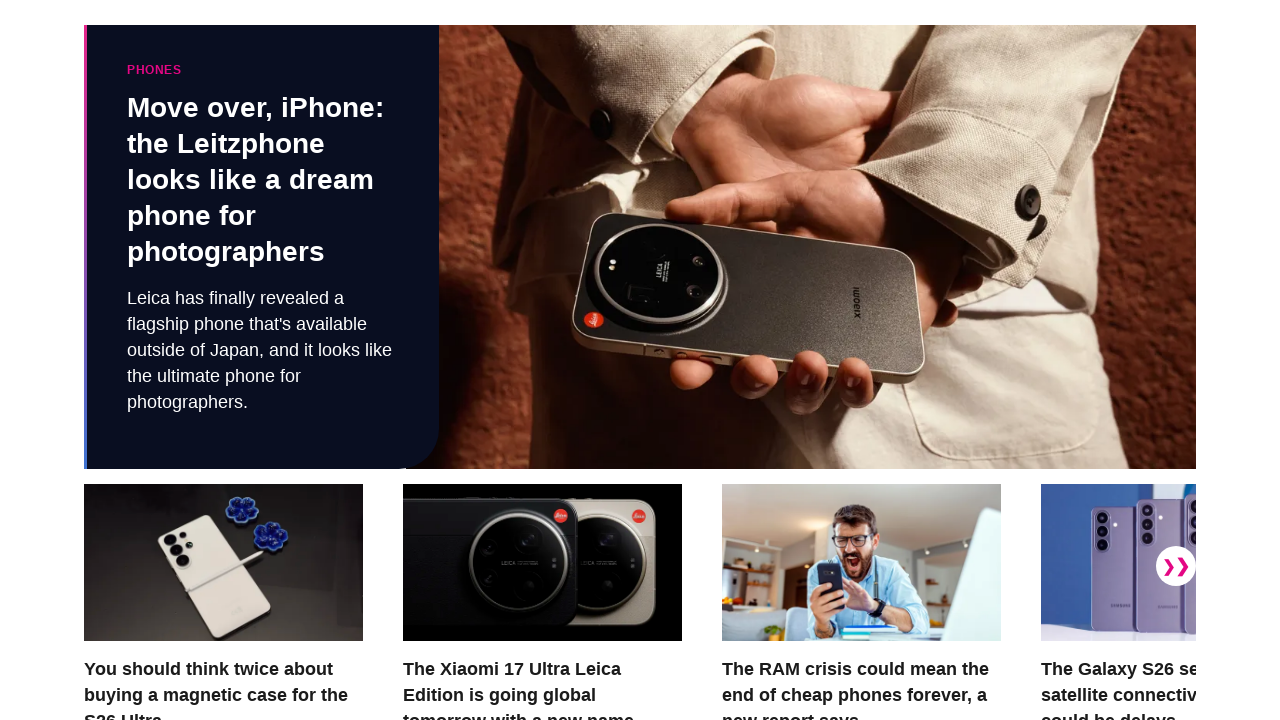

Scrolled down by one viewport height (iteration 8/10)
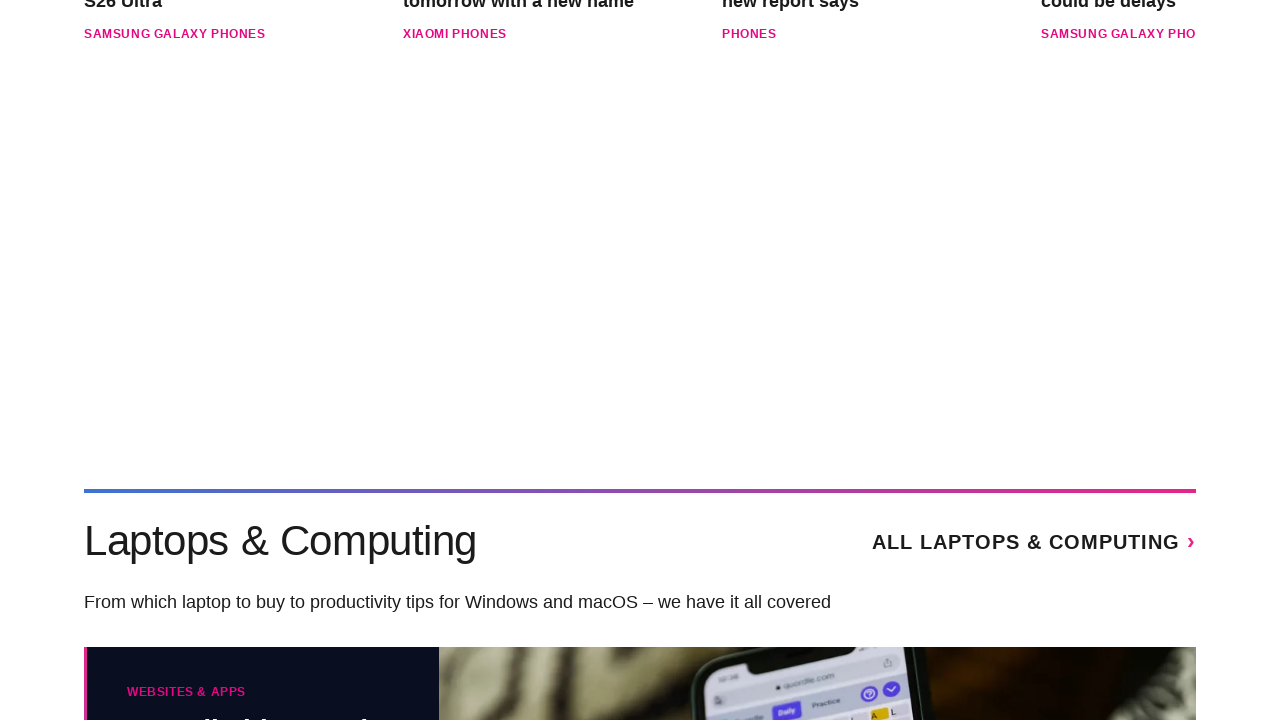

Waited 500ms for content to load
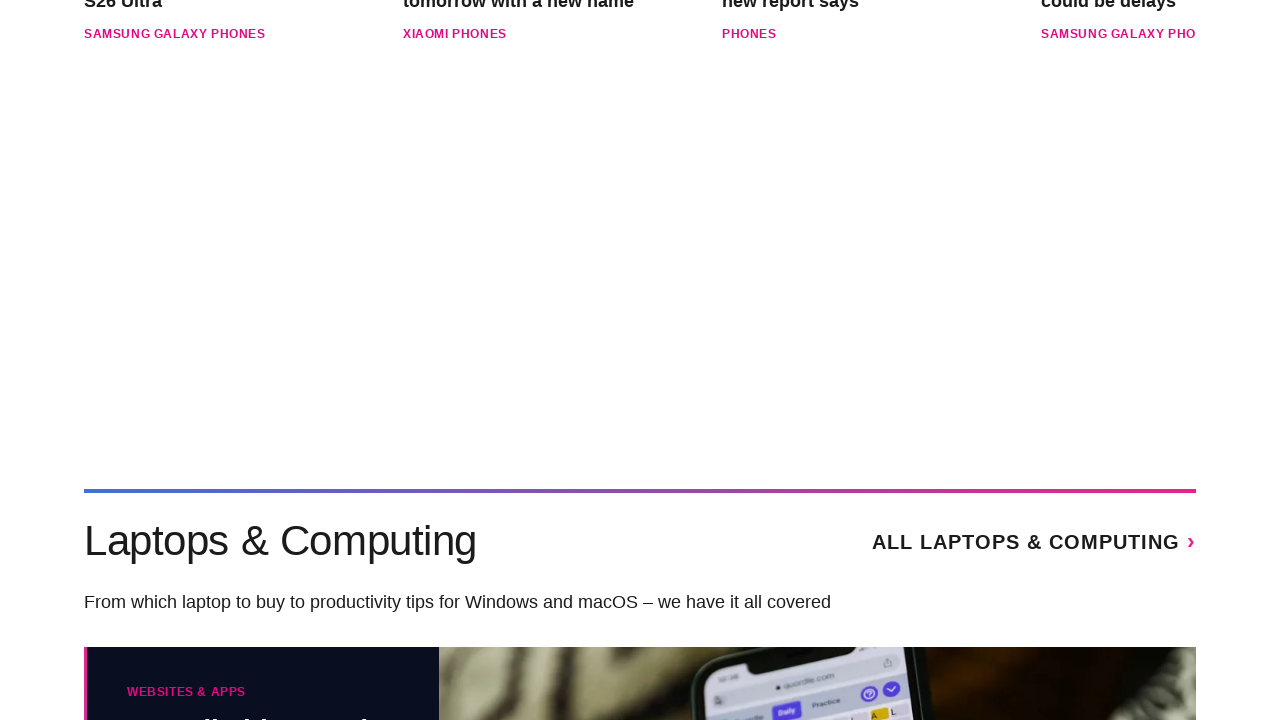

Scrolled down by one viewport height (iteration 9/10)
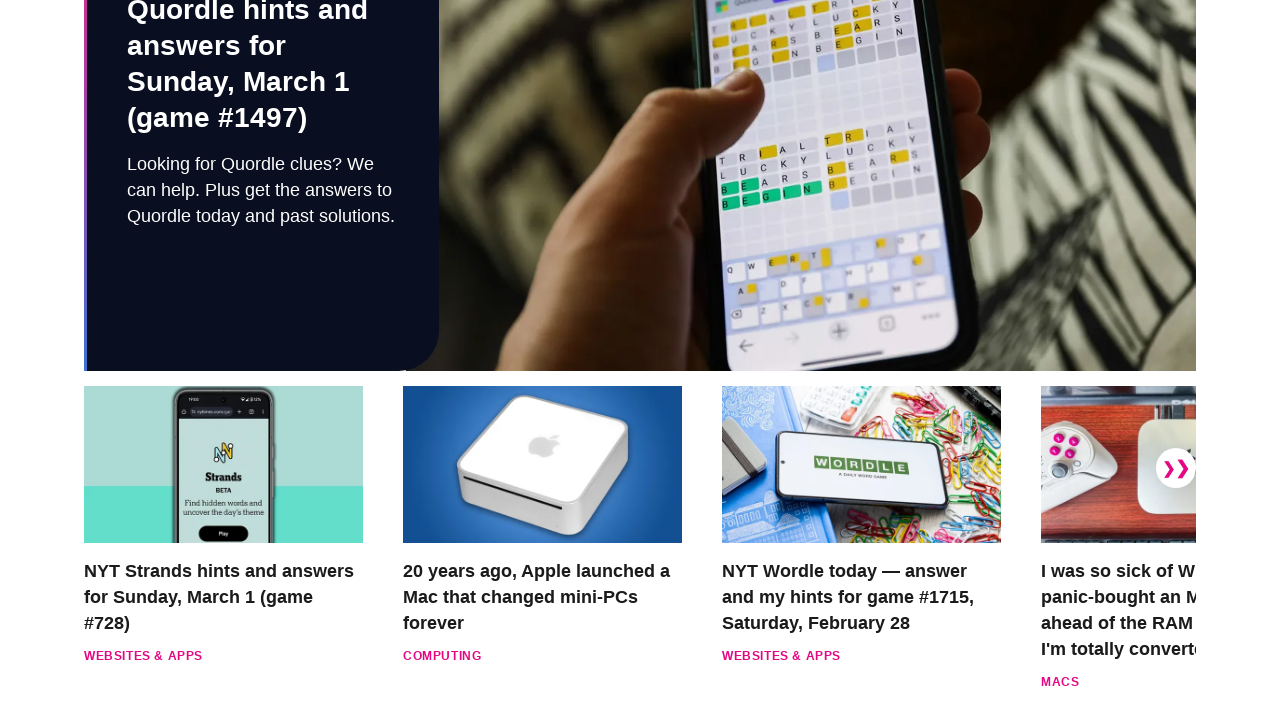

Waited 500ms for content to load
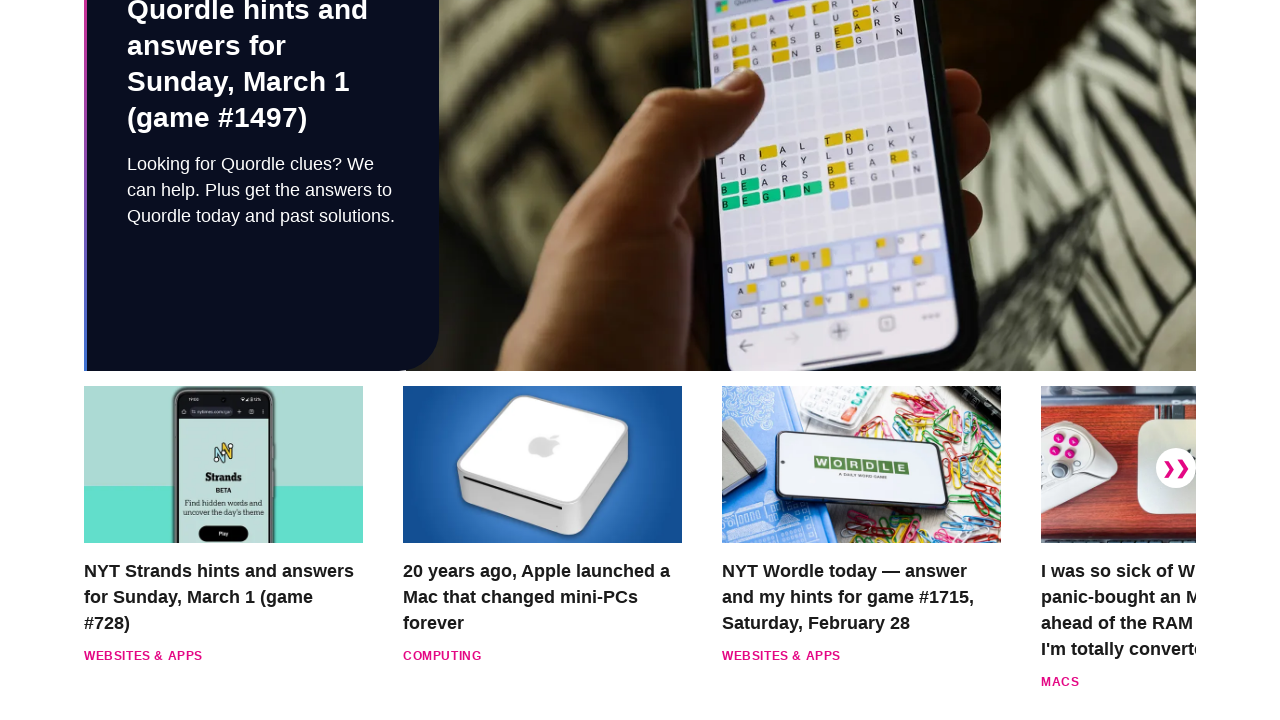

Scrolled down by one viewport height (iteration 10/10)
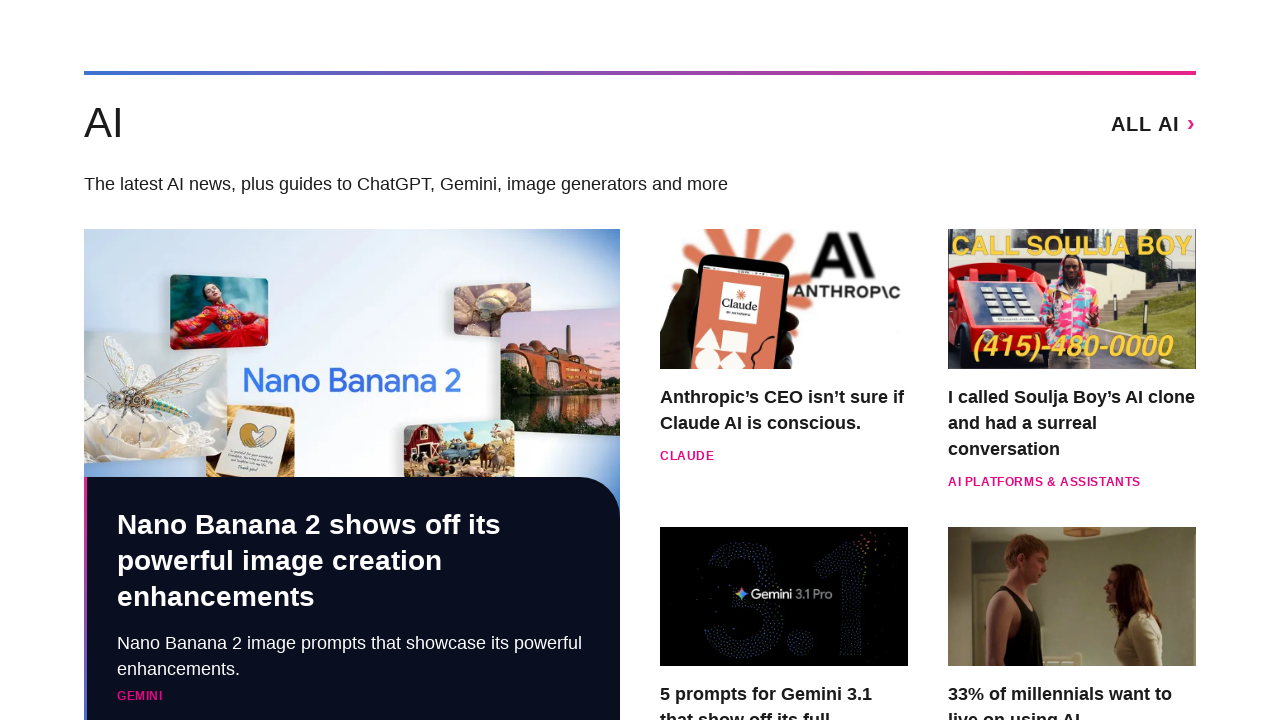

Waited 500ms for content to load
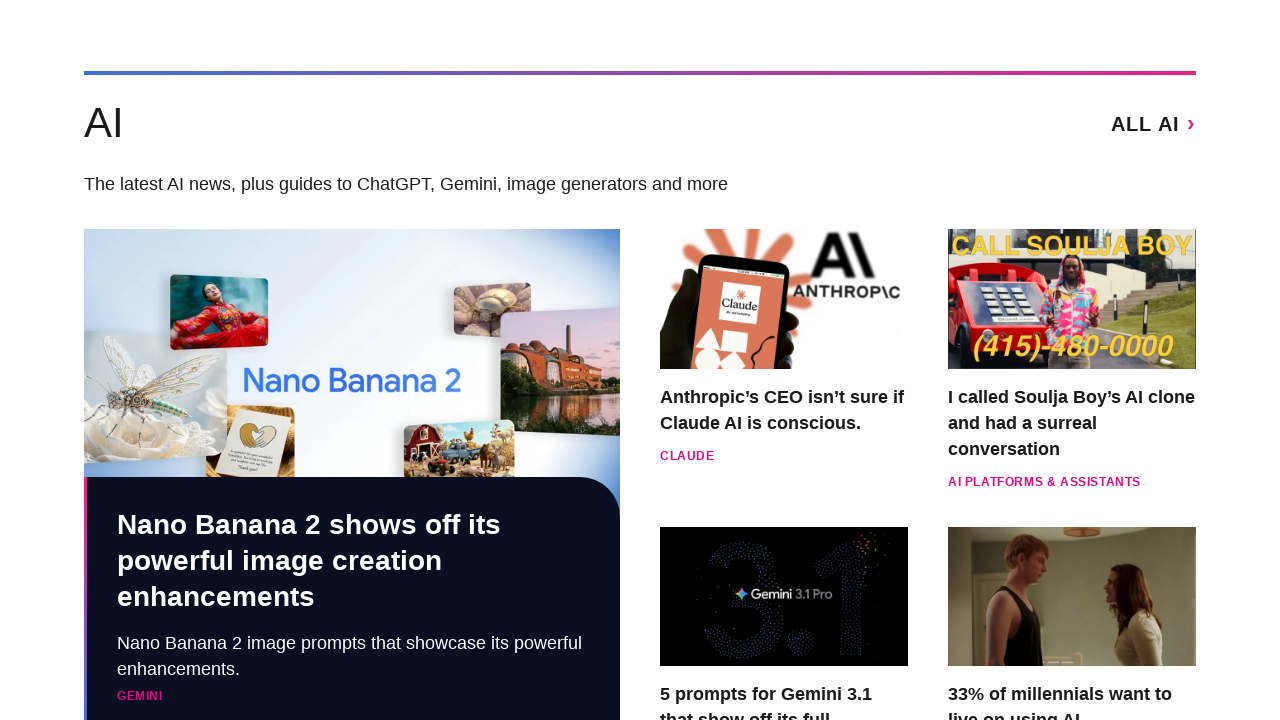

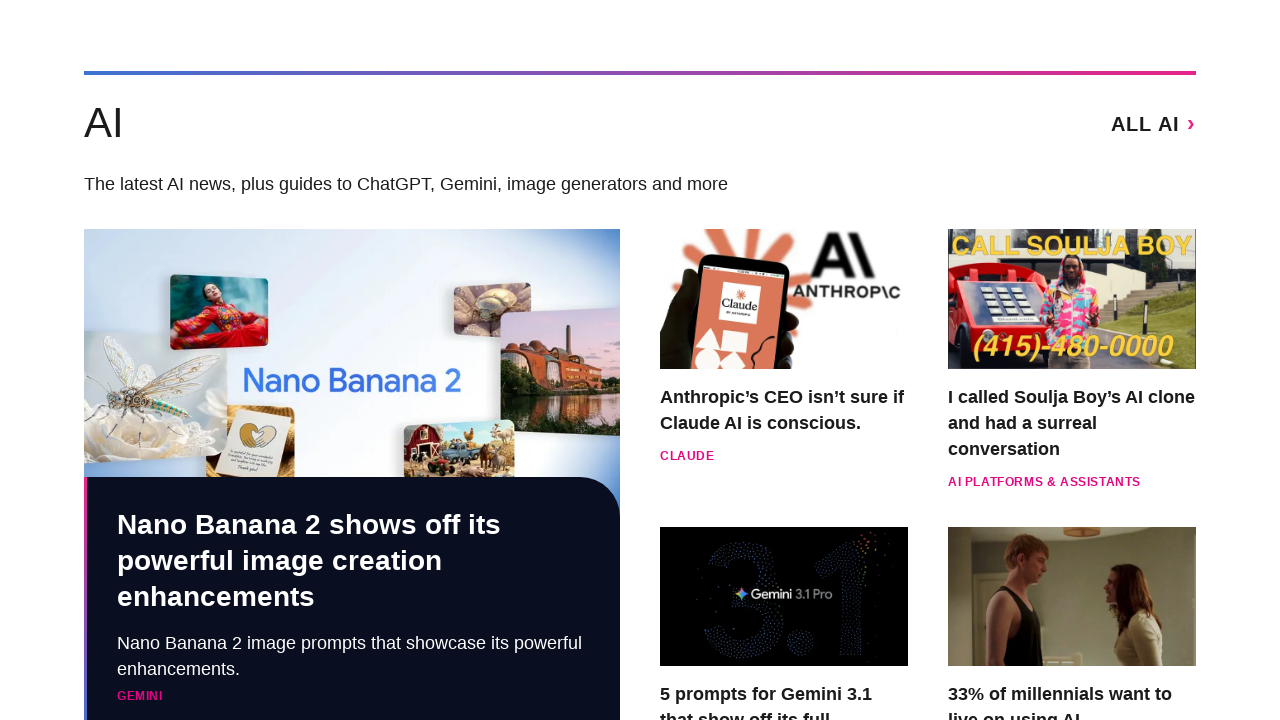